Navigates to a Selenium practice blog post about explicit waits and maximizes the browser window.

Starting URL: https://seleniumpratice.blogspot.in/2016/08/how-to-use-explicit-wait-in-selenium.html

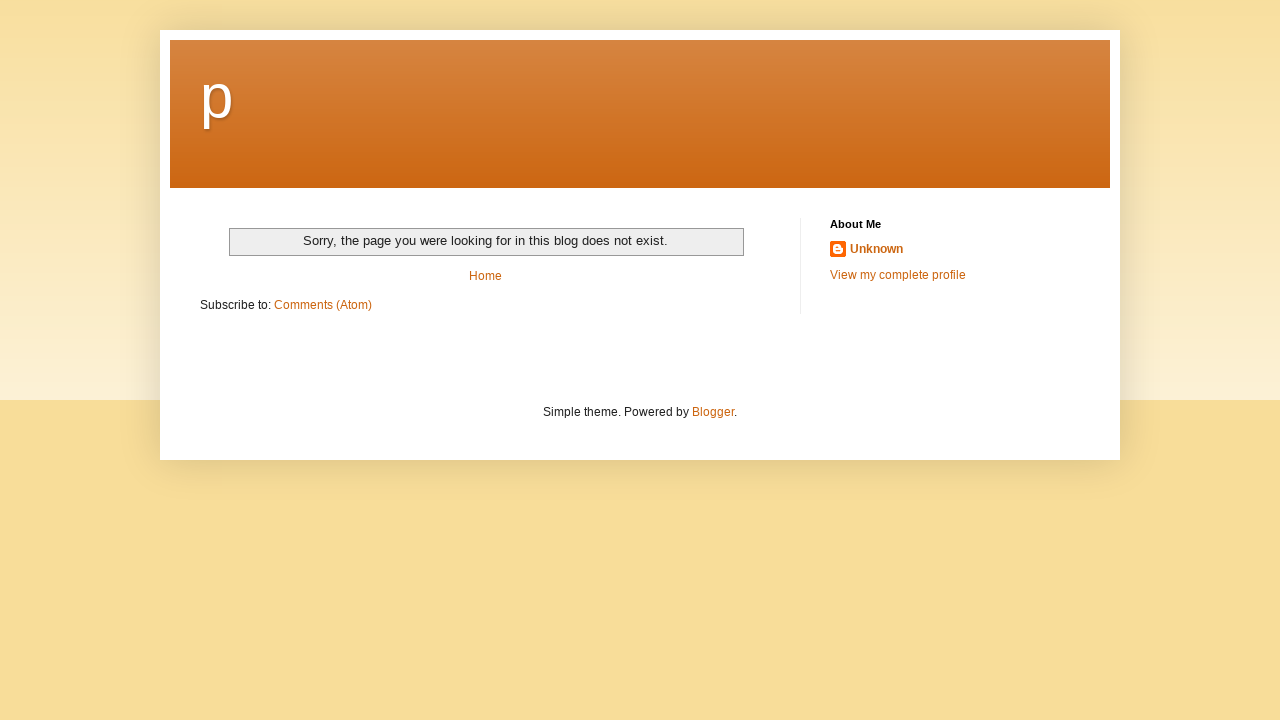

Navigated to Selenium practice blog post about explicit waits
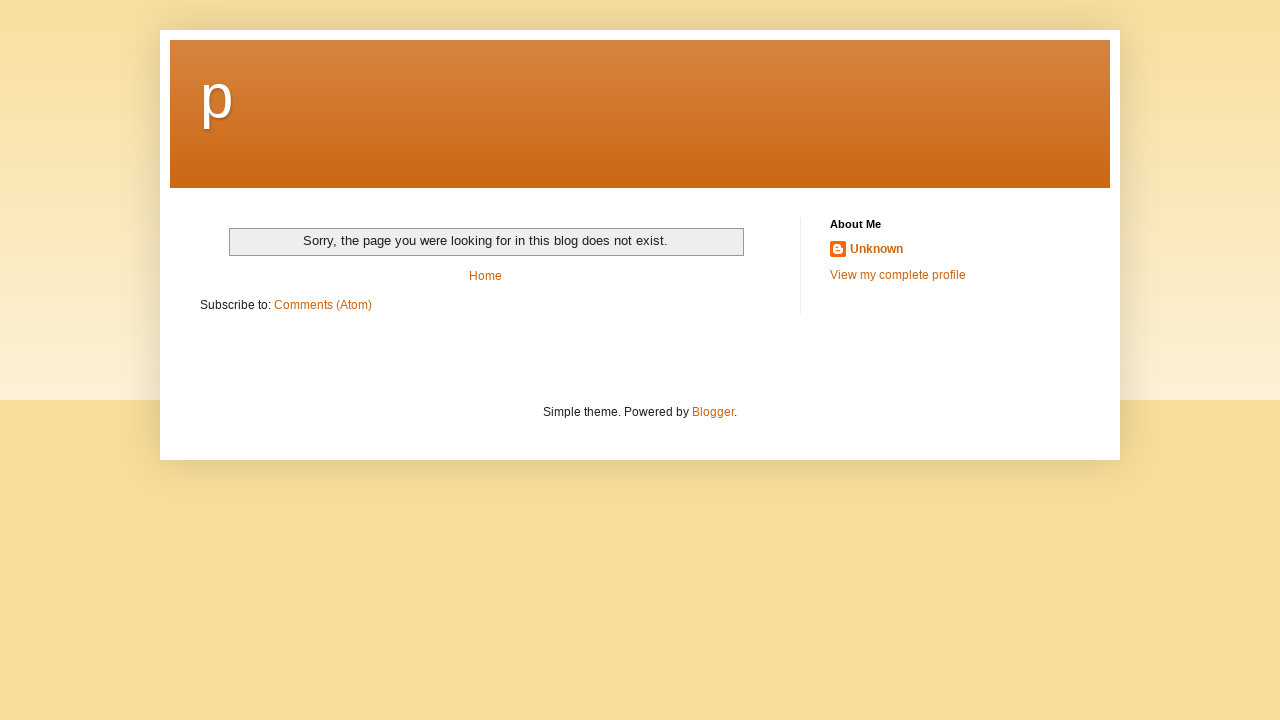

Maximized browser window to 1920x1080
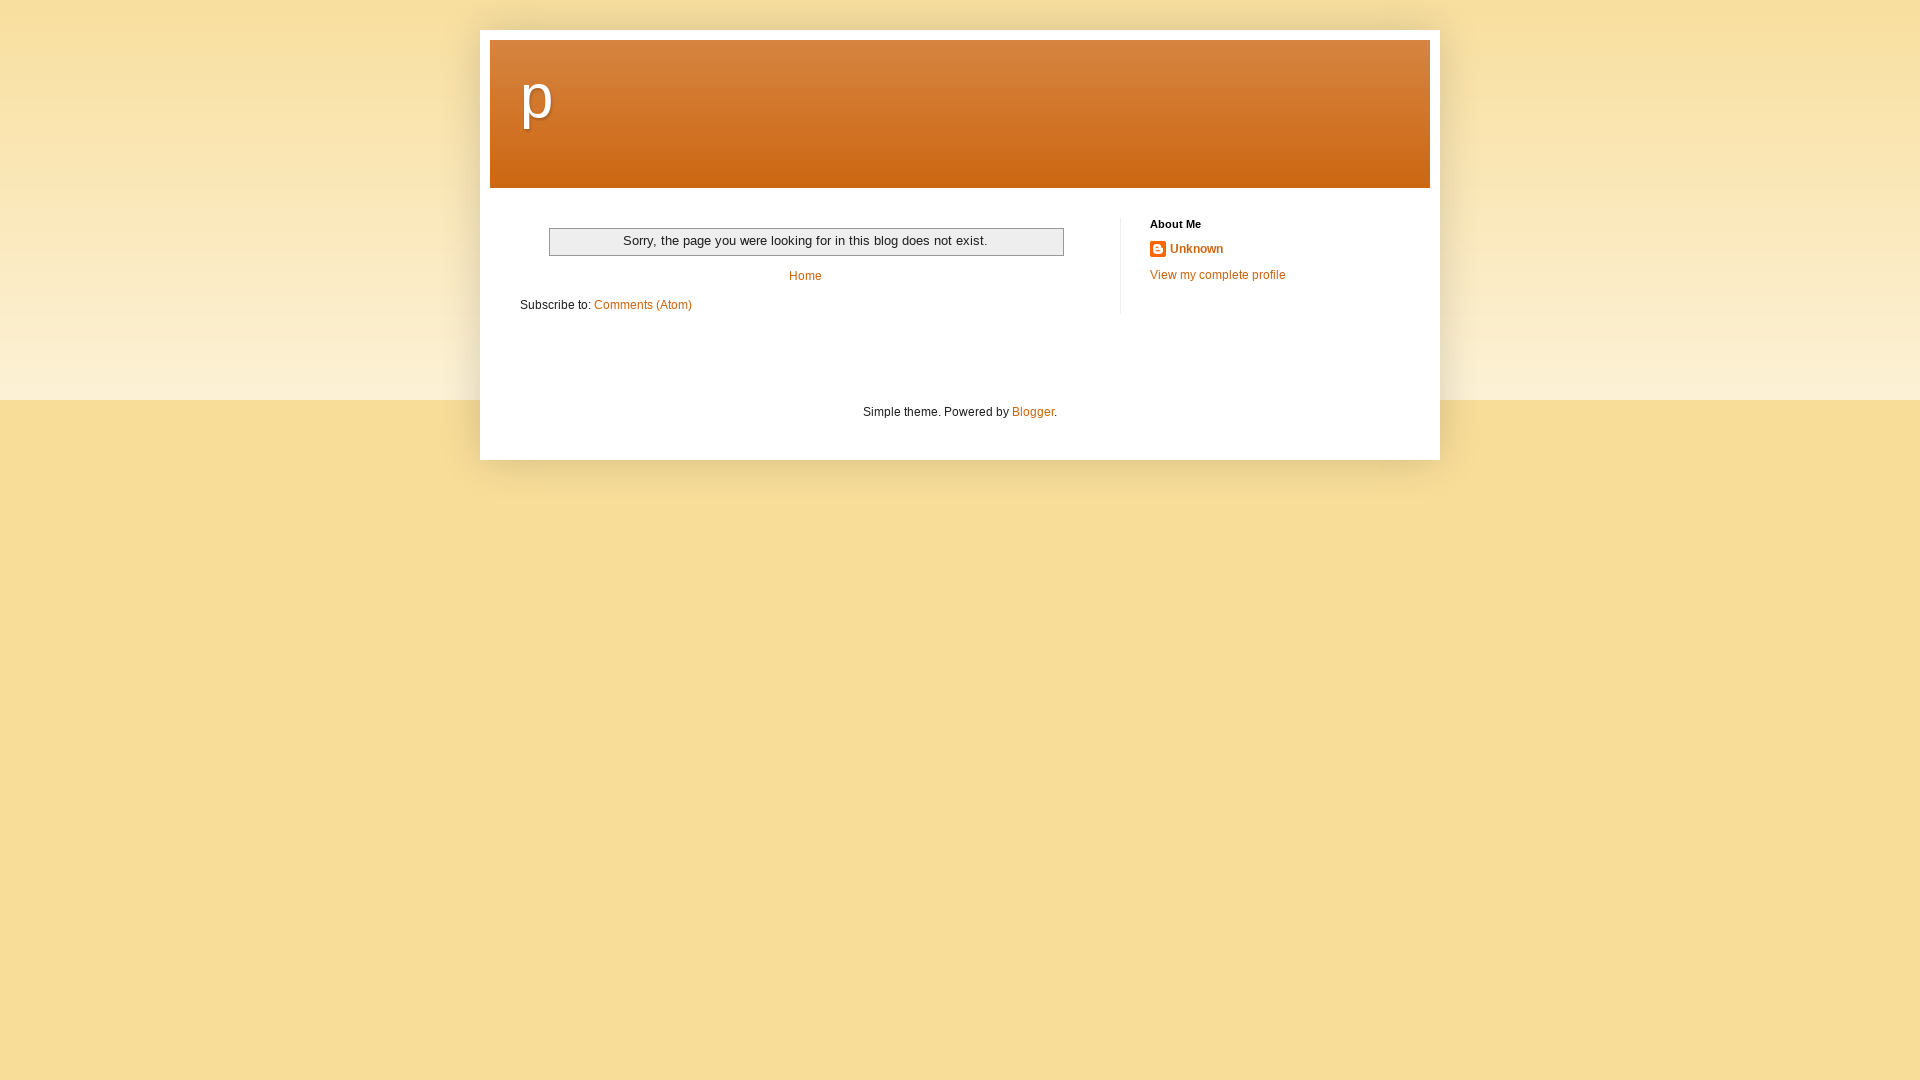

Page content loaded and DOM is ready
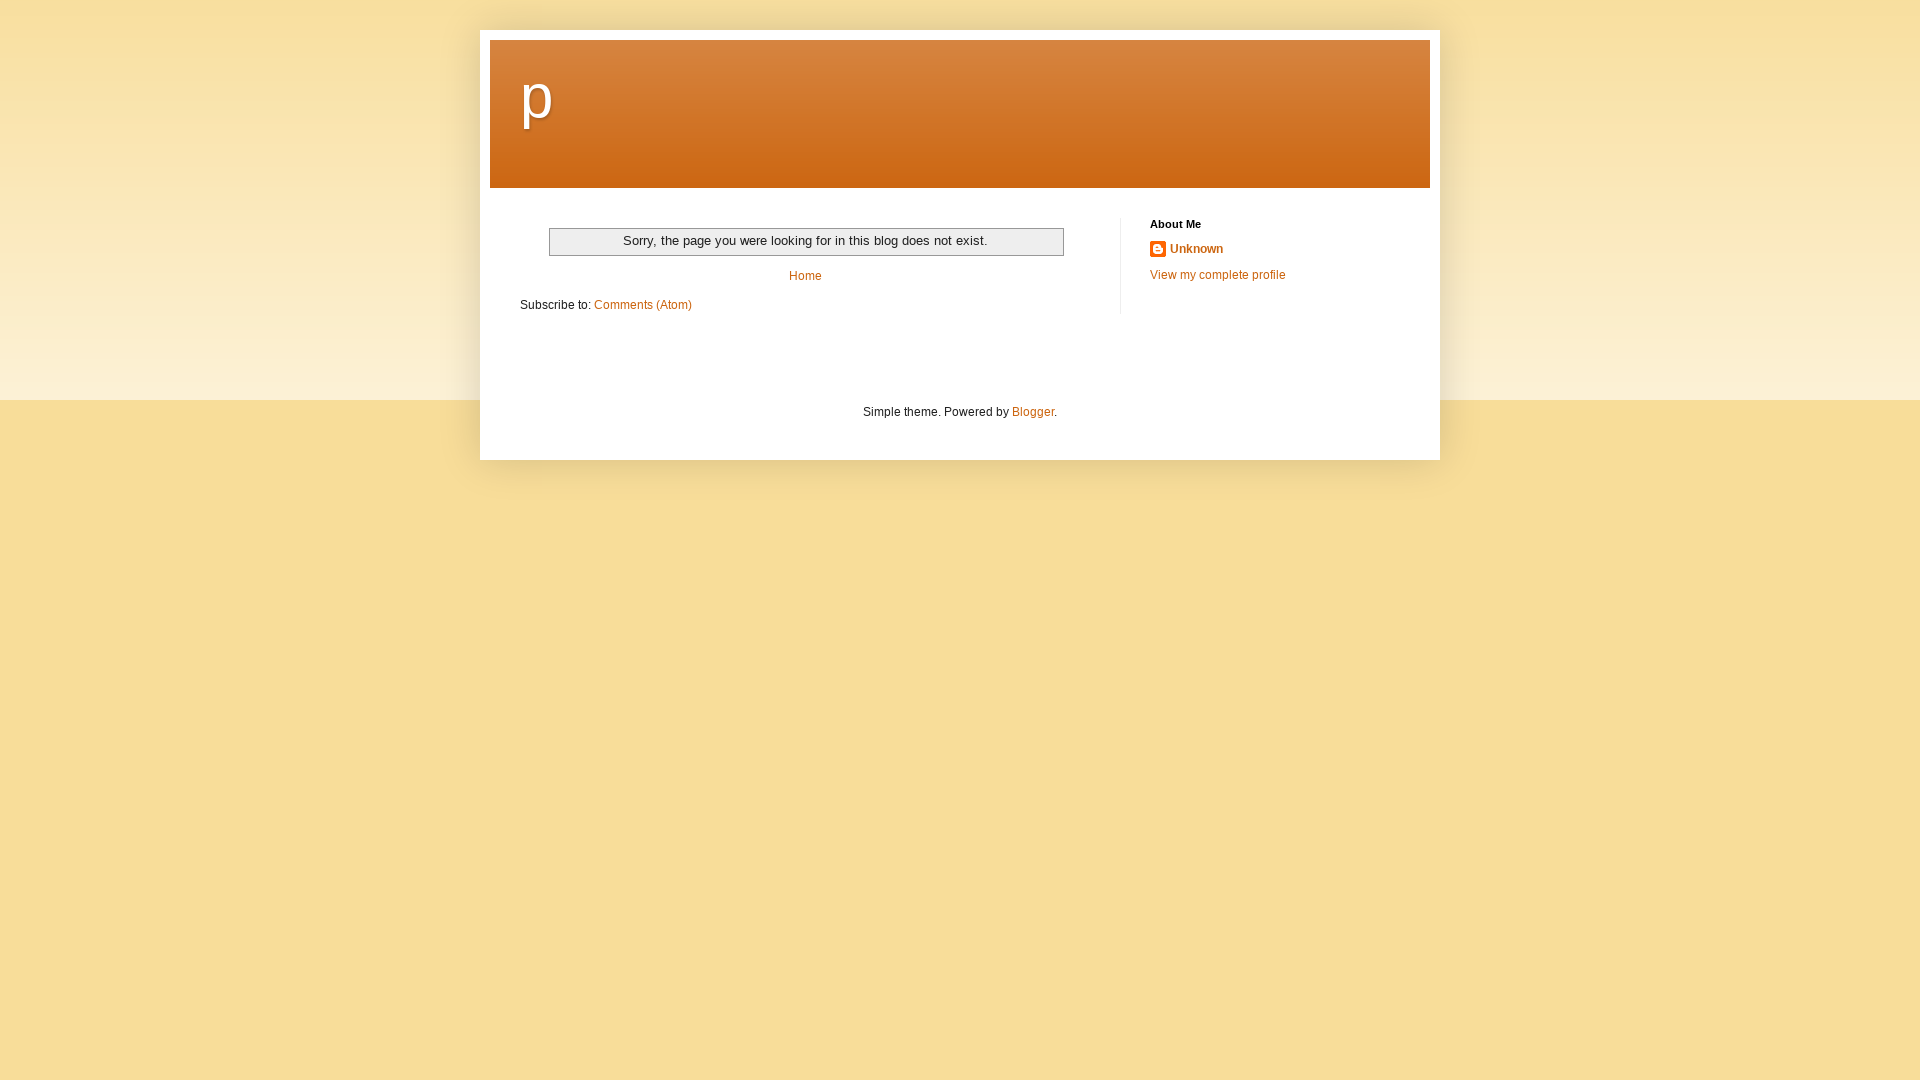

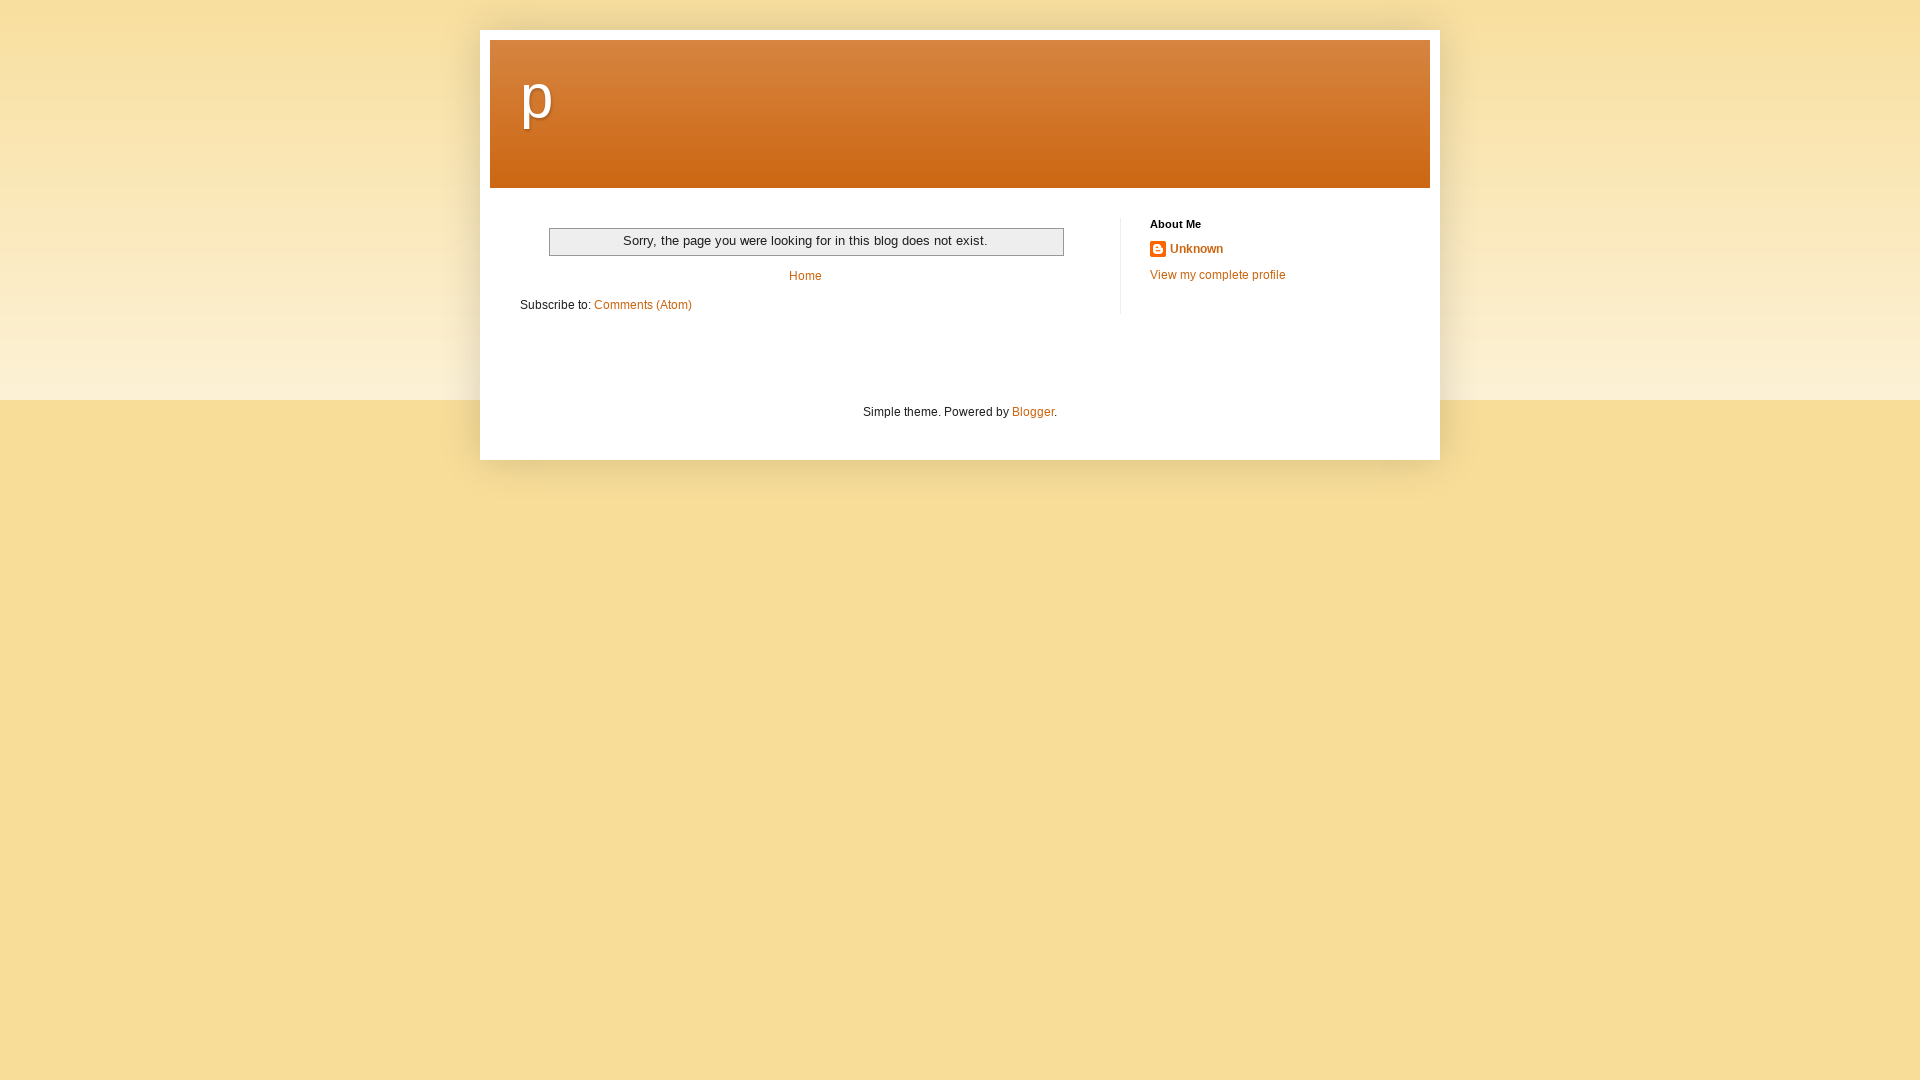